Tests basic browser navigation functionality by clicking a link, then using back, forward, and refresh commands on the Python.org website

Starting URL: https://www.python.org

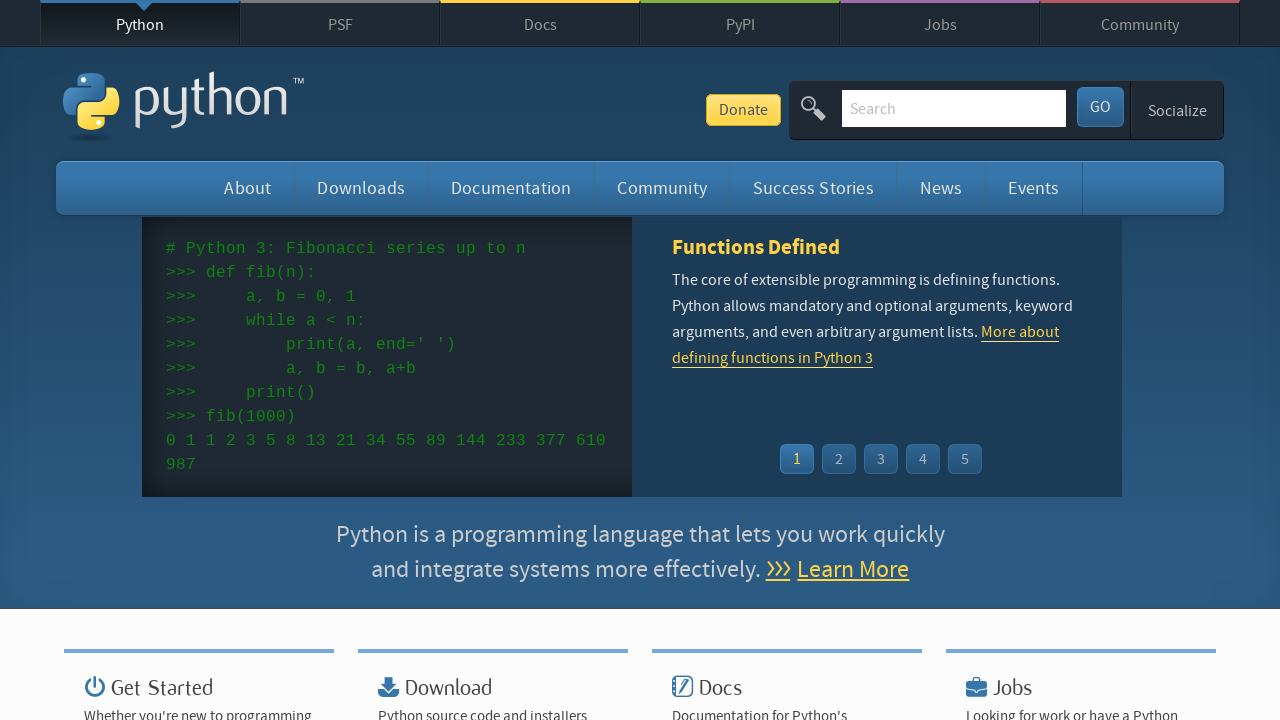

Clicked on the Downloads link at (361, 188) on xpath=//*[@id="downloads"]/a
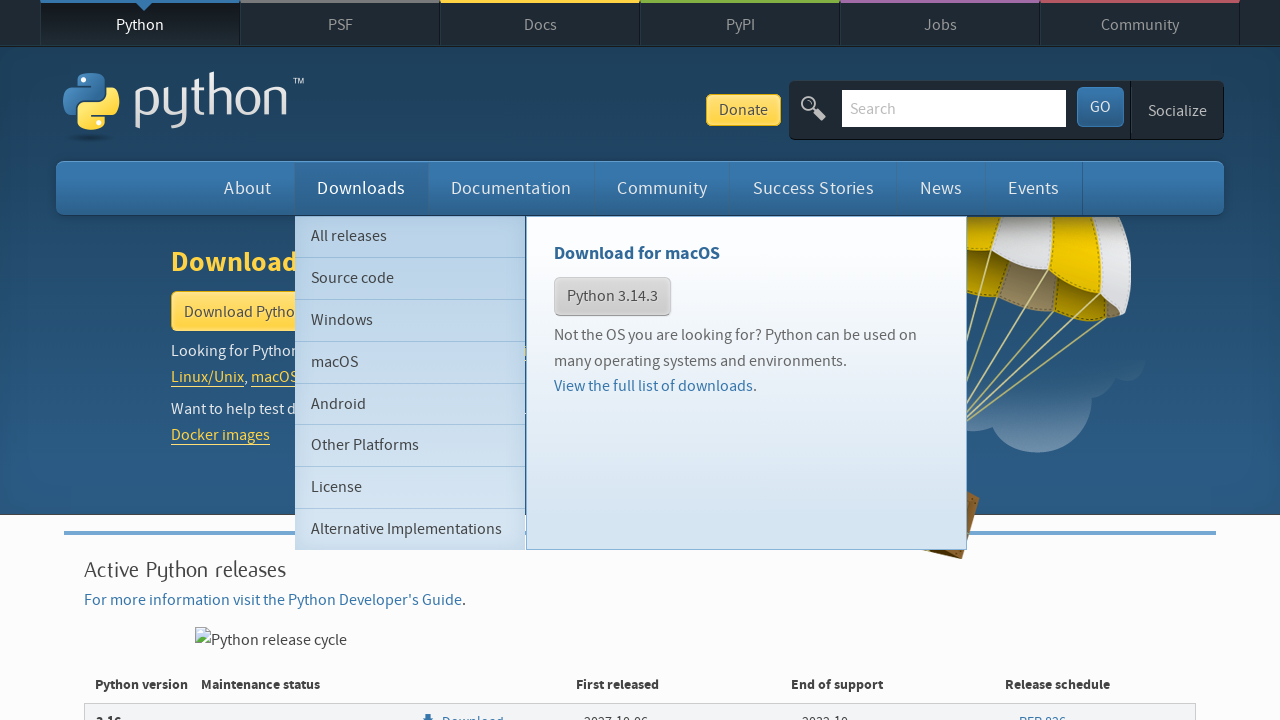

Navigated back to previous page
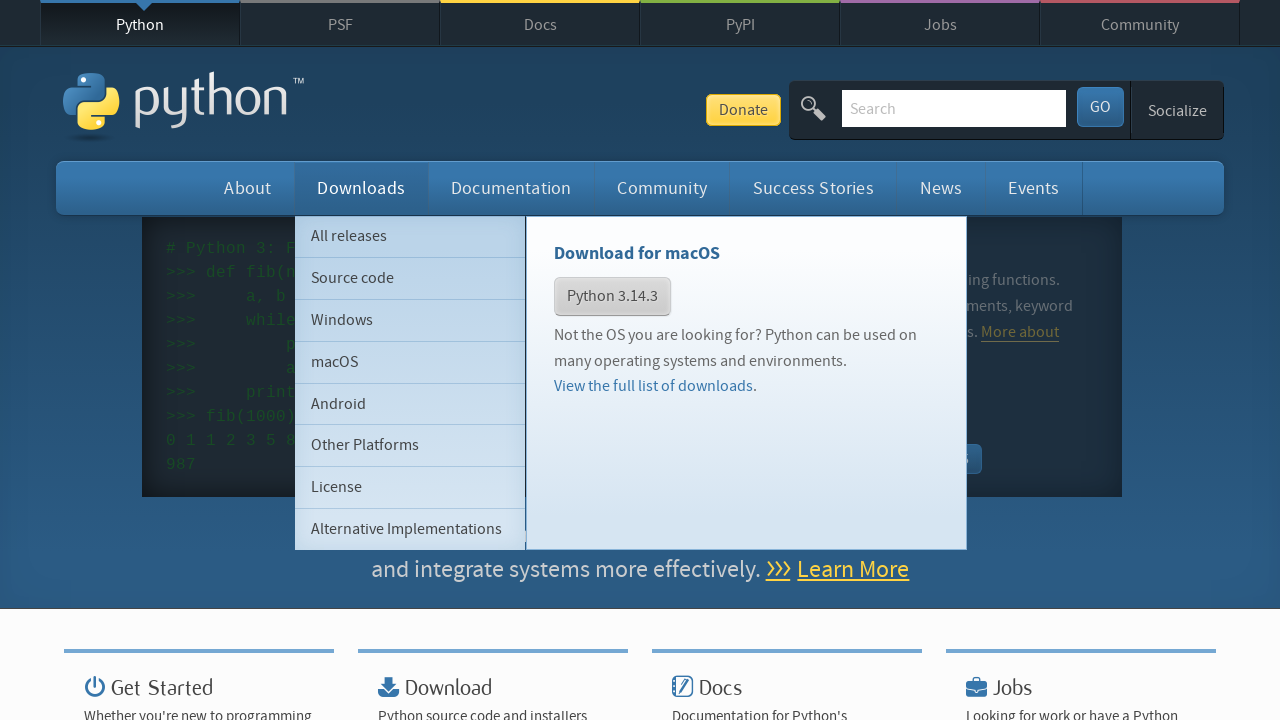

Navigated forward to Downloads page
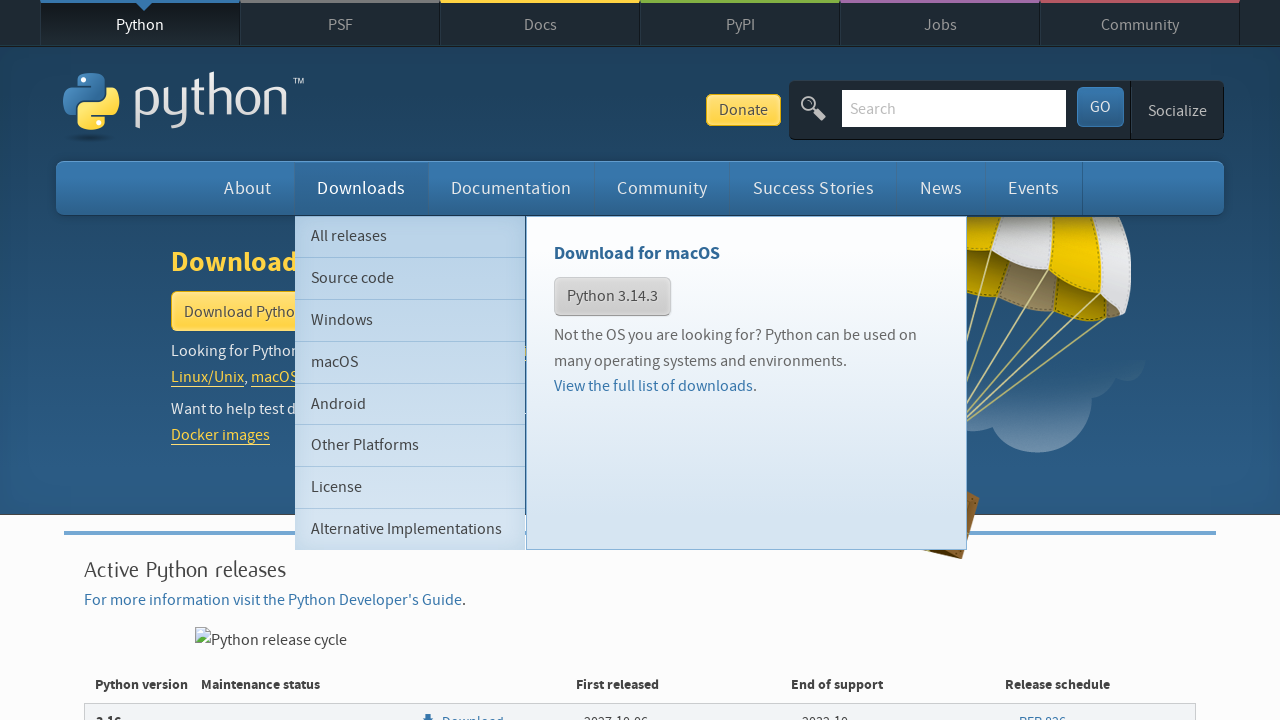

Refreshed the current page
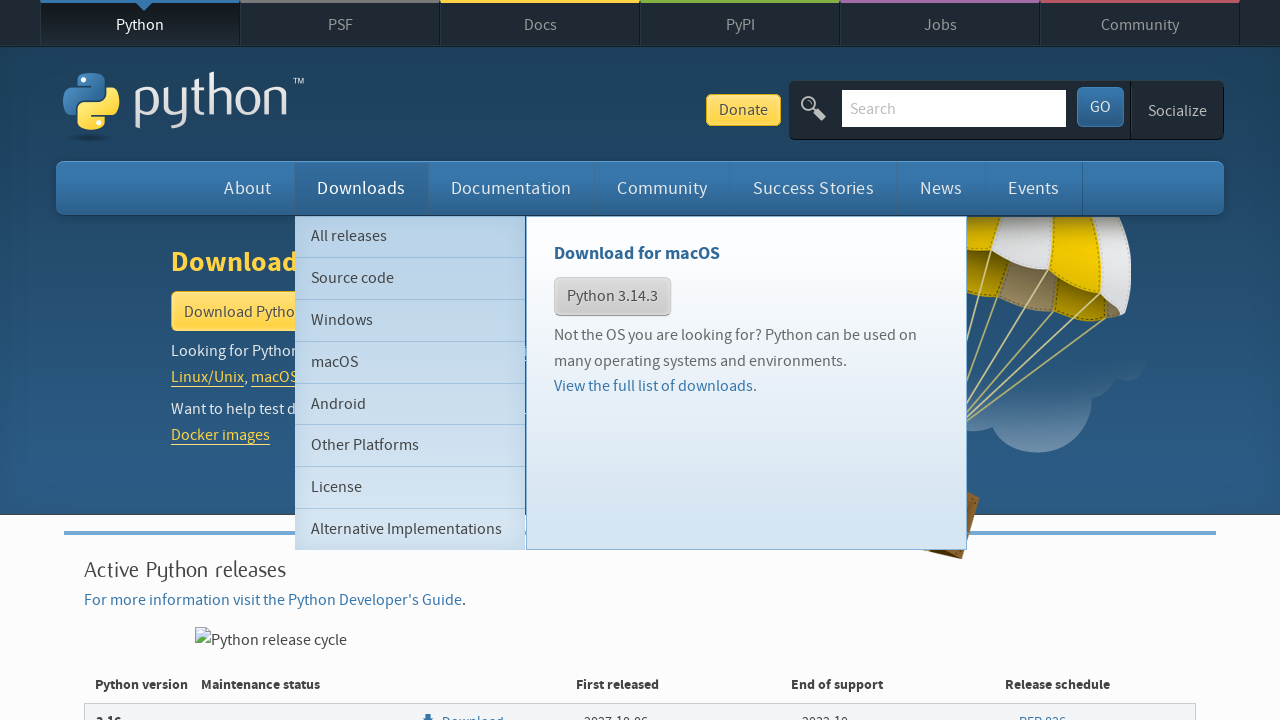

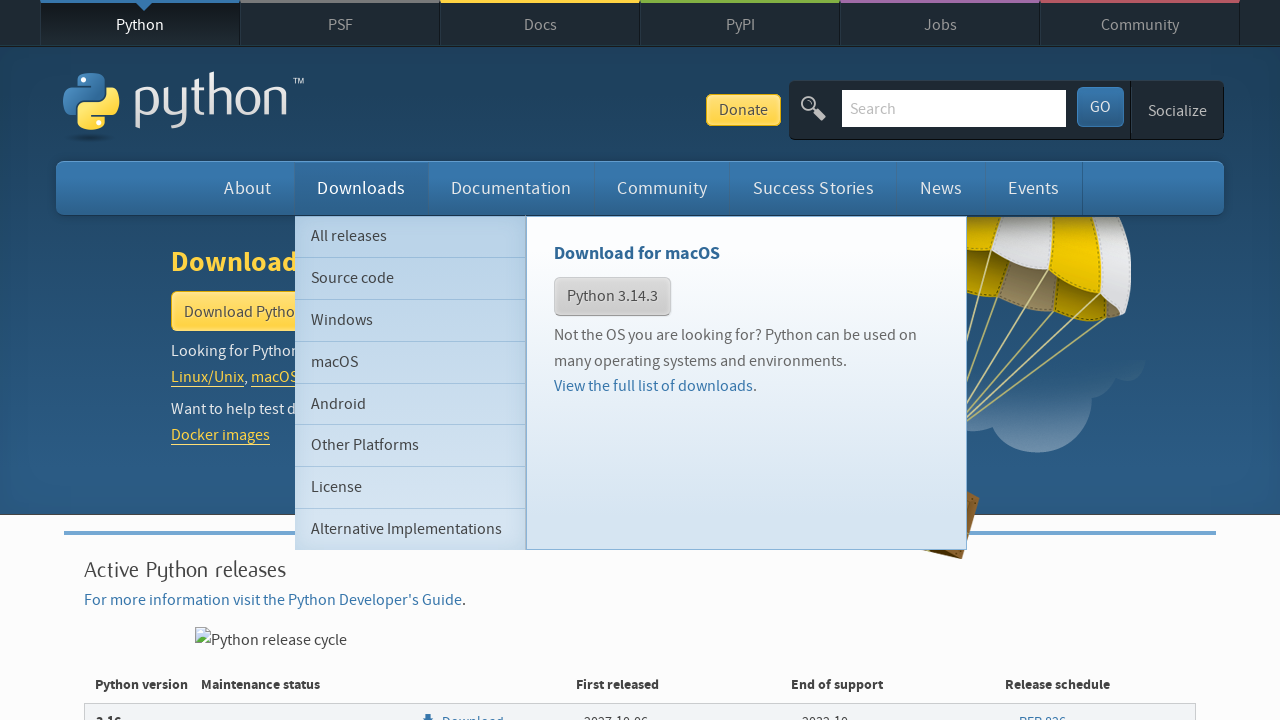